Tests mouse interaction events on a webpage by clicking an element and performing mouse button actions

Starting URL: https://awesomeqa.com/selenium/mouse_interaction.html

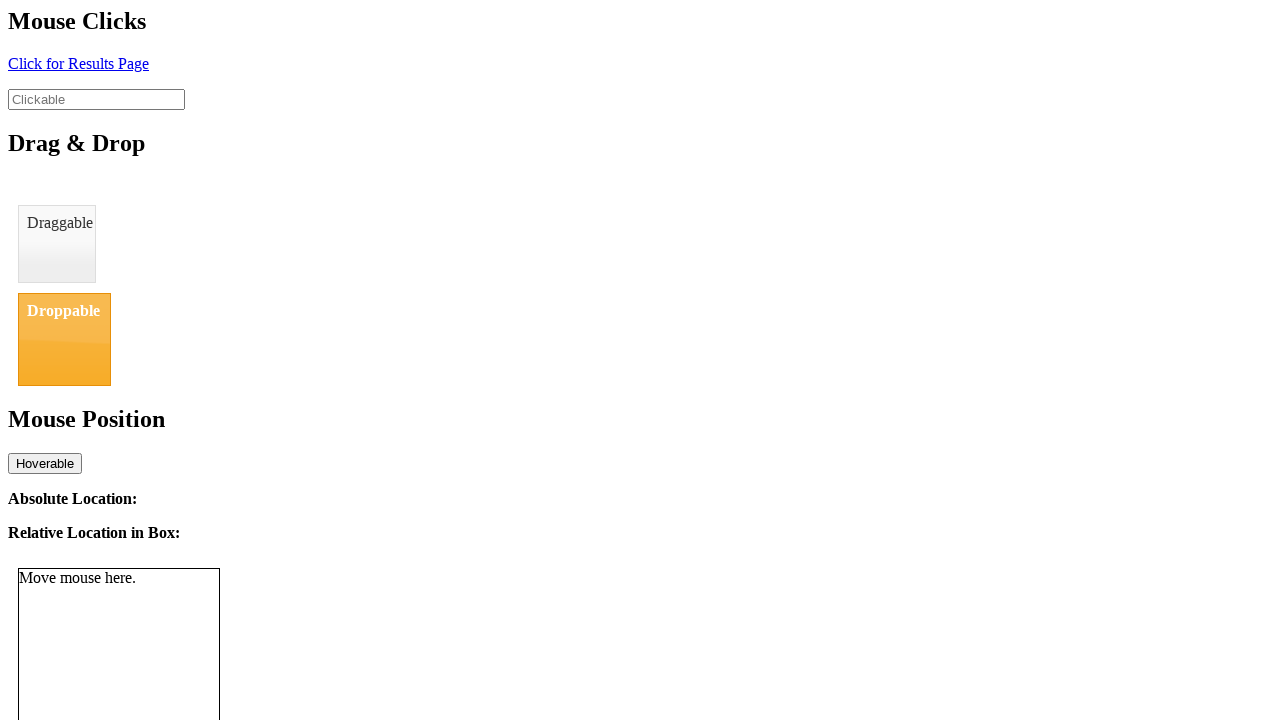

Clicked element with ID 'click' to test mouse interaction at (78, 63) on #click
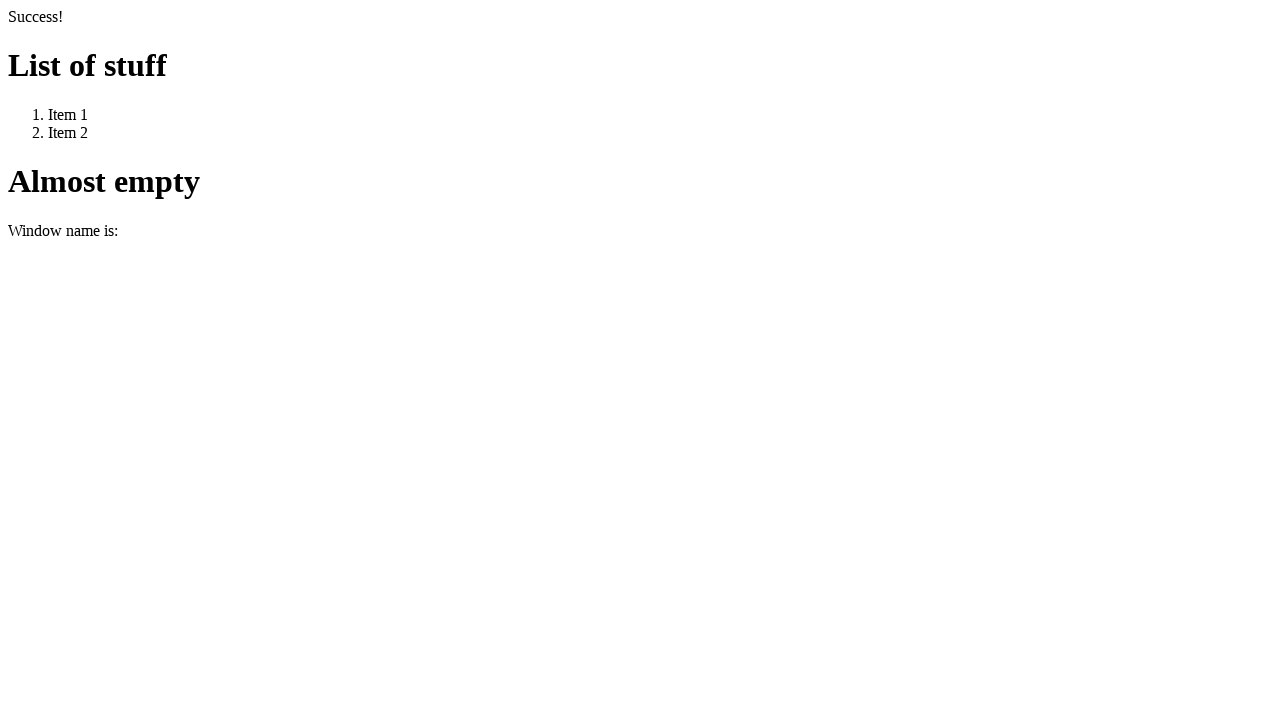

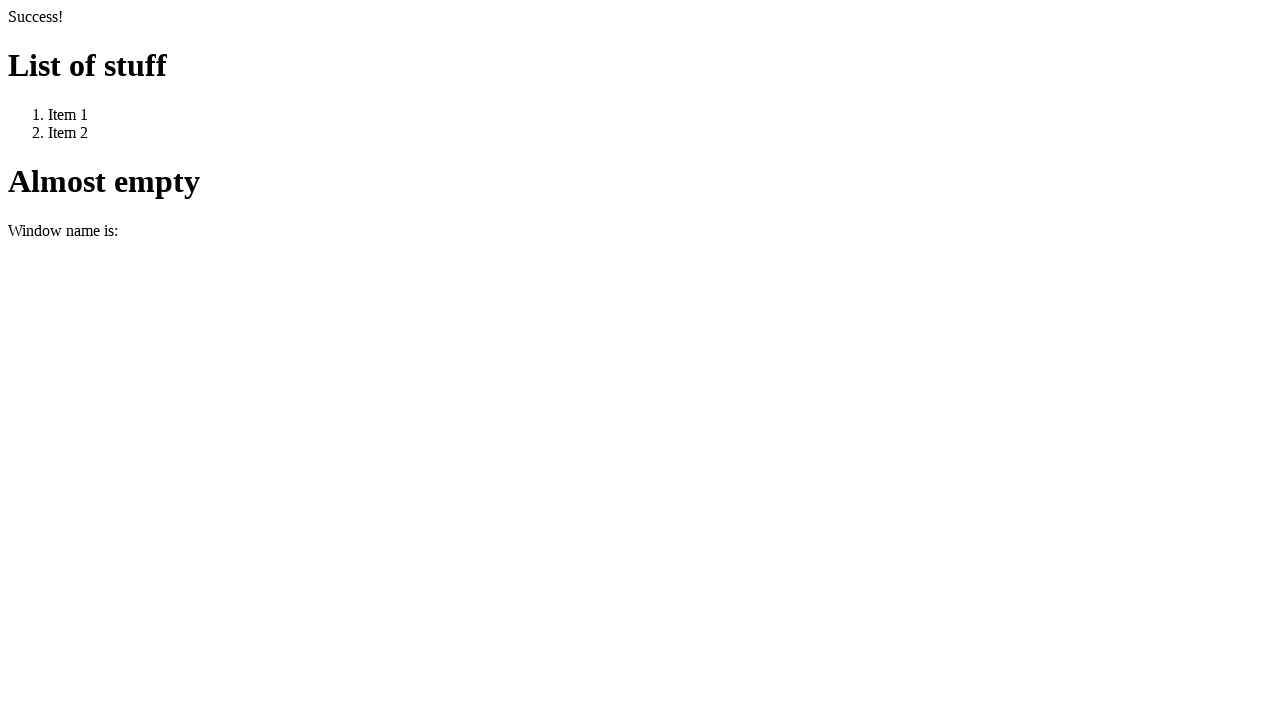